Tests drag and drop functionality by dragging a square element to different positions on the page

Starting URL: https://seleniumui.moderntester.pl/draggable.php

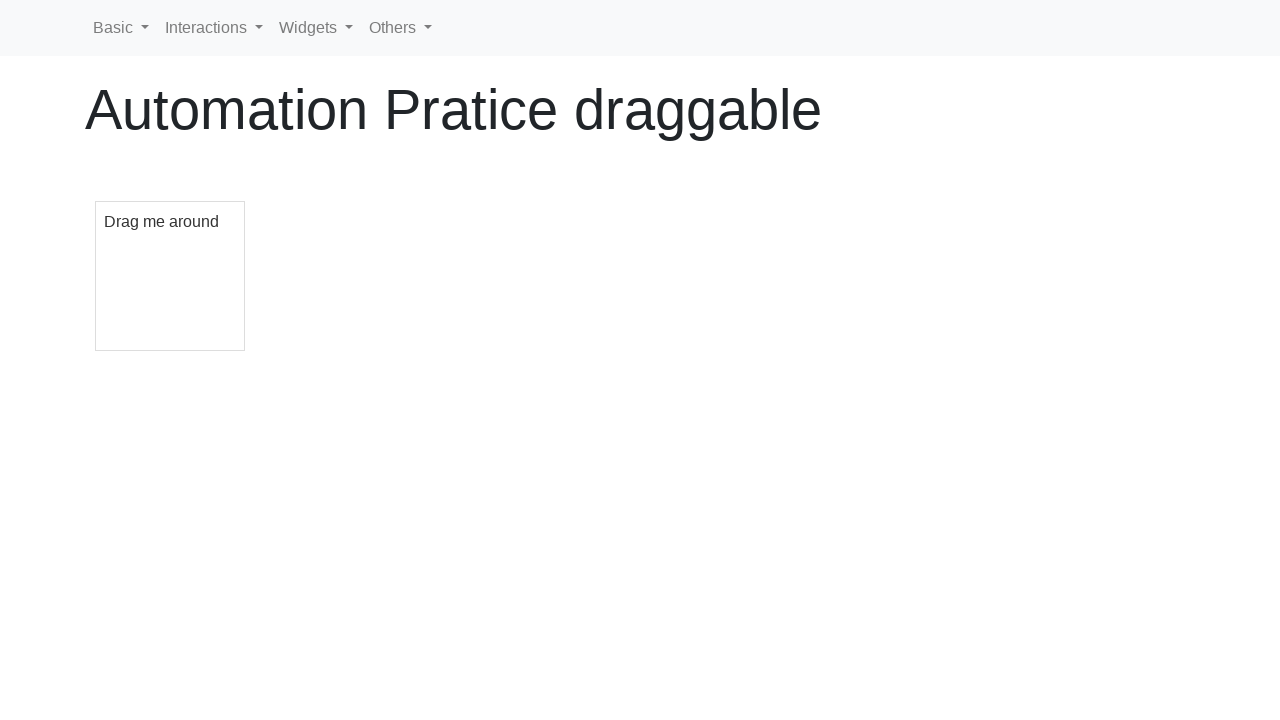

Waited for draggable square element to be visible
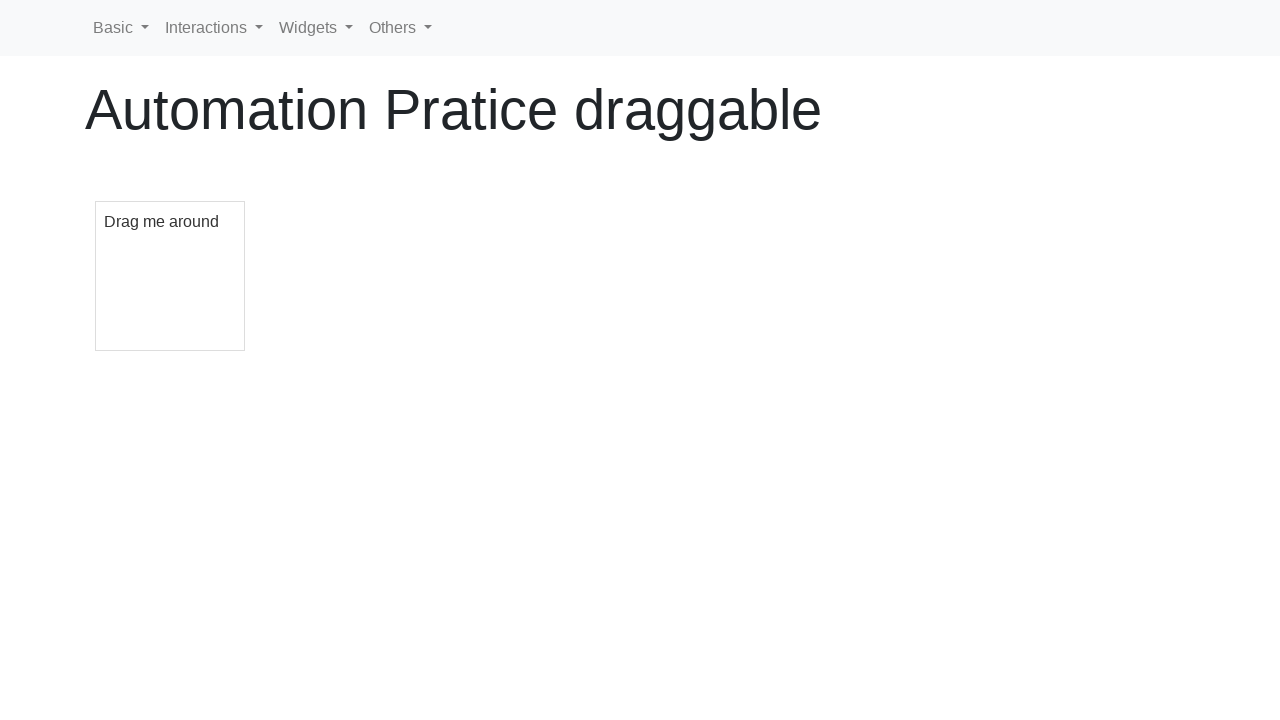

Located the draggable square element
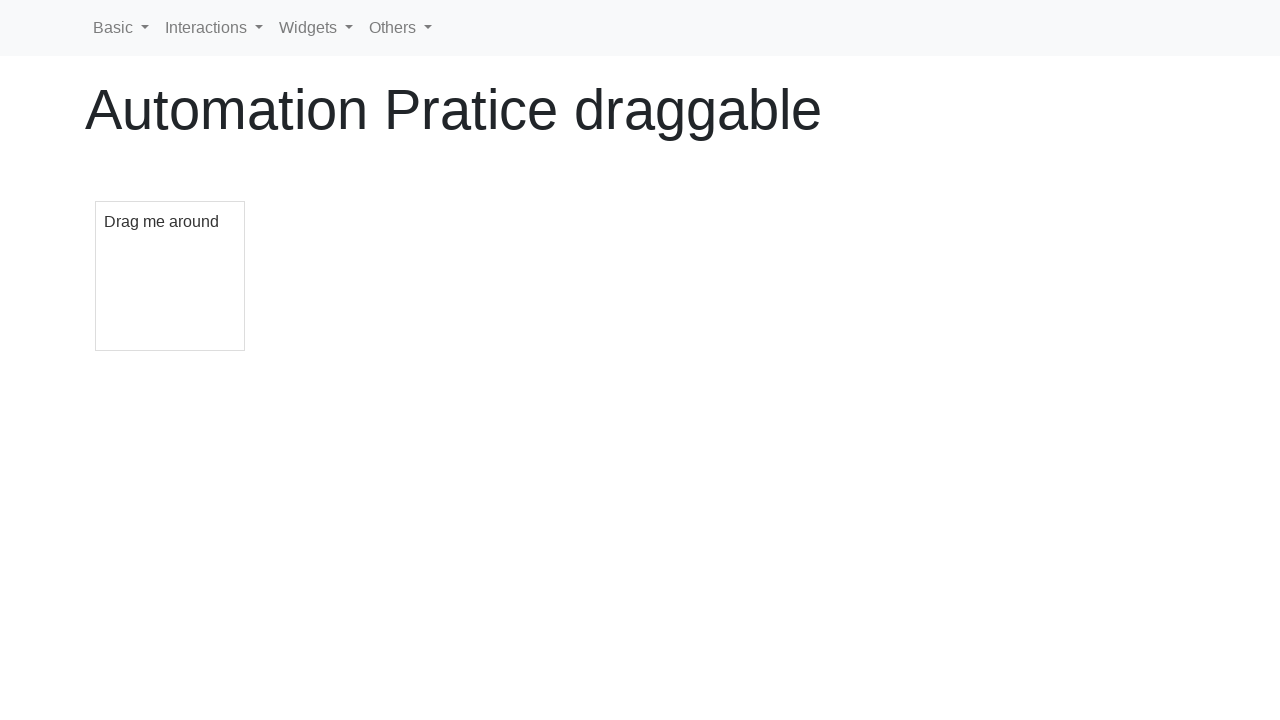

Dragged square to top right direction (position: 900, -100) at (996, 102)
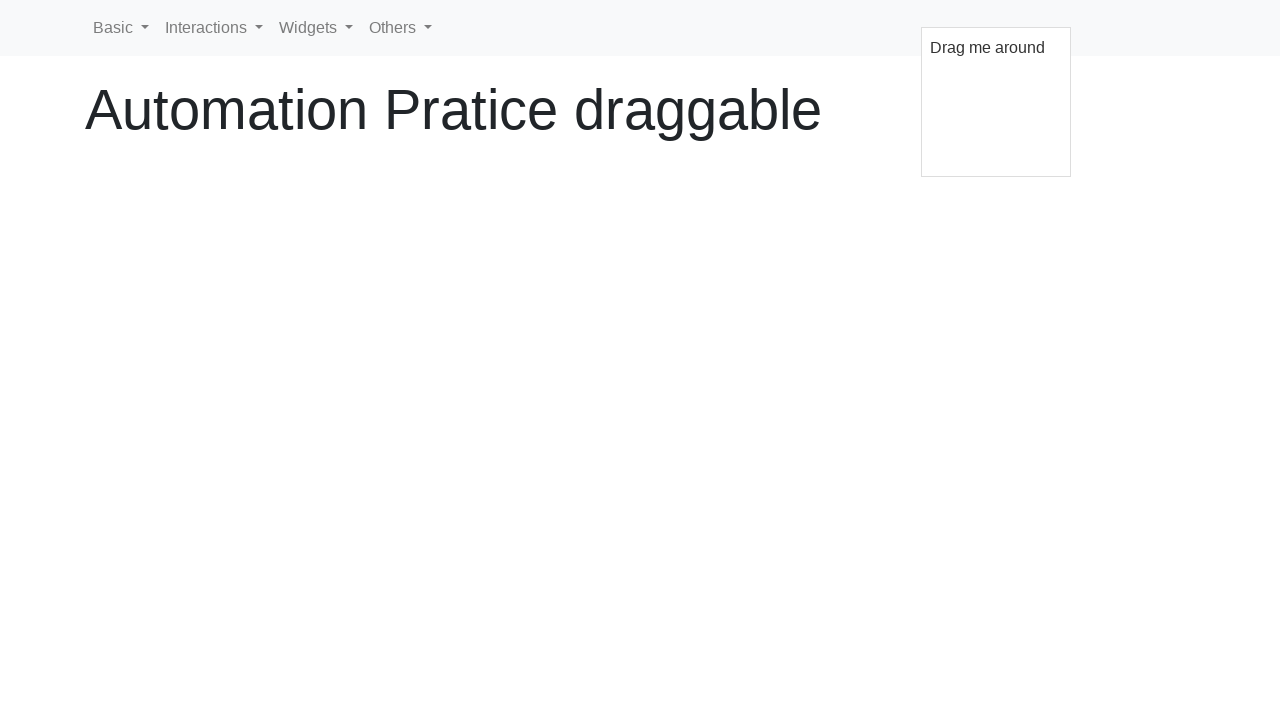

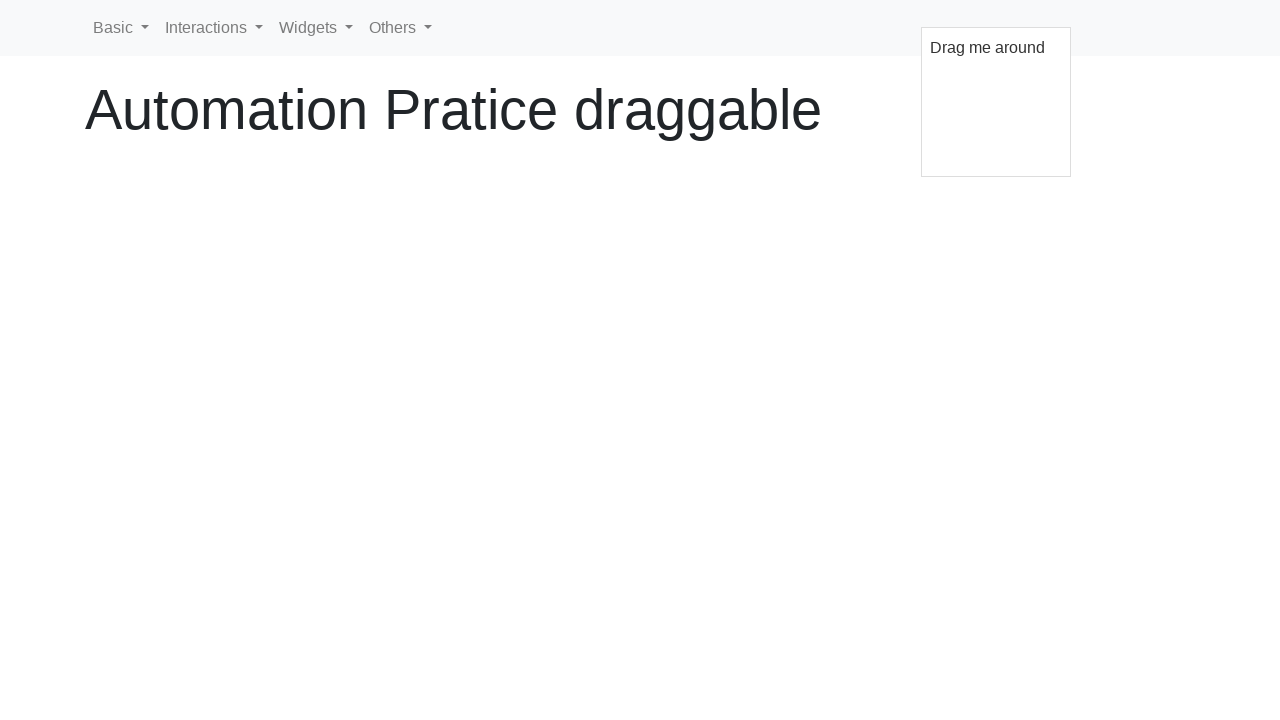